Tests navigation to Top Lists Top Hits page and verifies Shakespeare is in the top 6

Starting URL: http://www.99-bottles-of-beer.net/

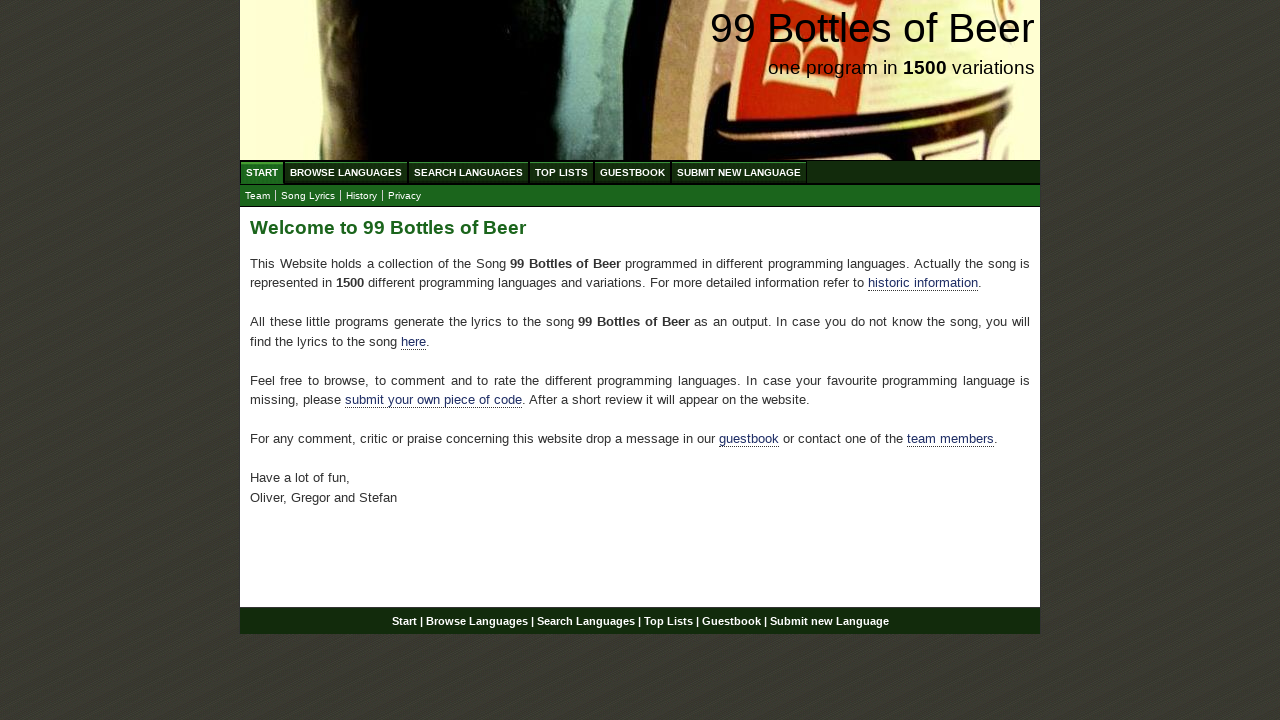

Clicked on Top Lists menu at (562, 172) on a[href='/toplist.html']
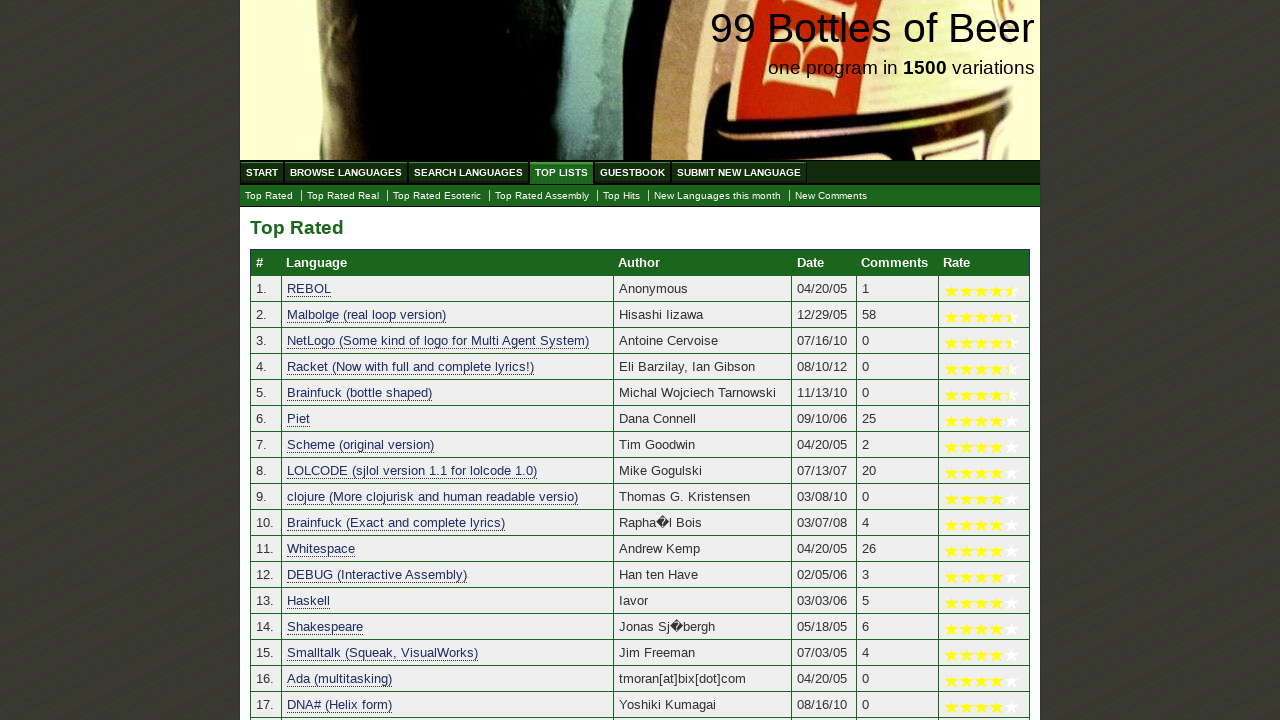

Clicked on Top Hits link at (622, 196) on a[href='./tophits.html']
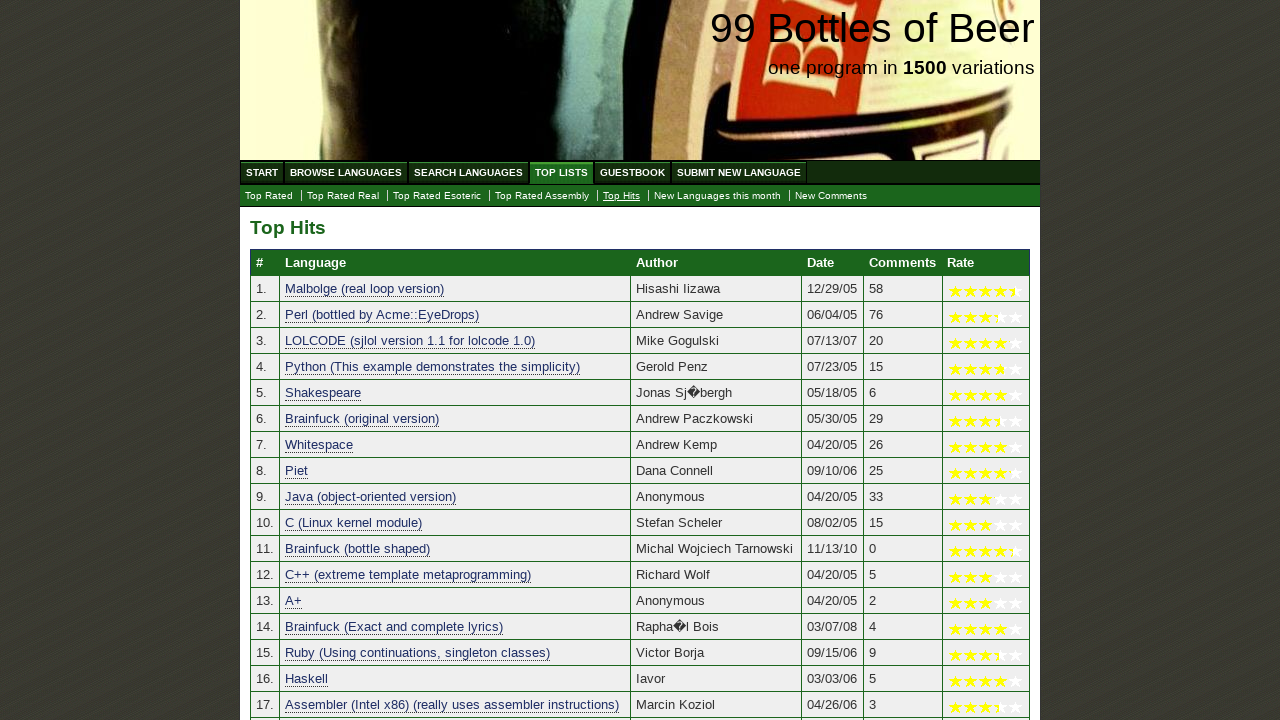

Shakespeare link is visible in top 6 hits
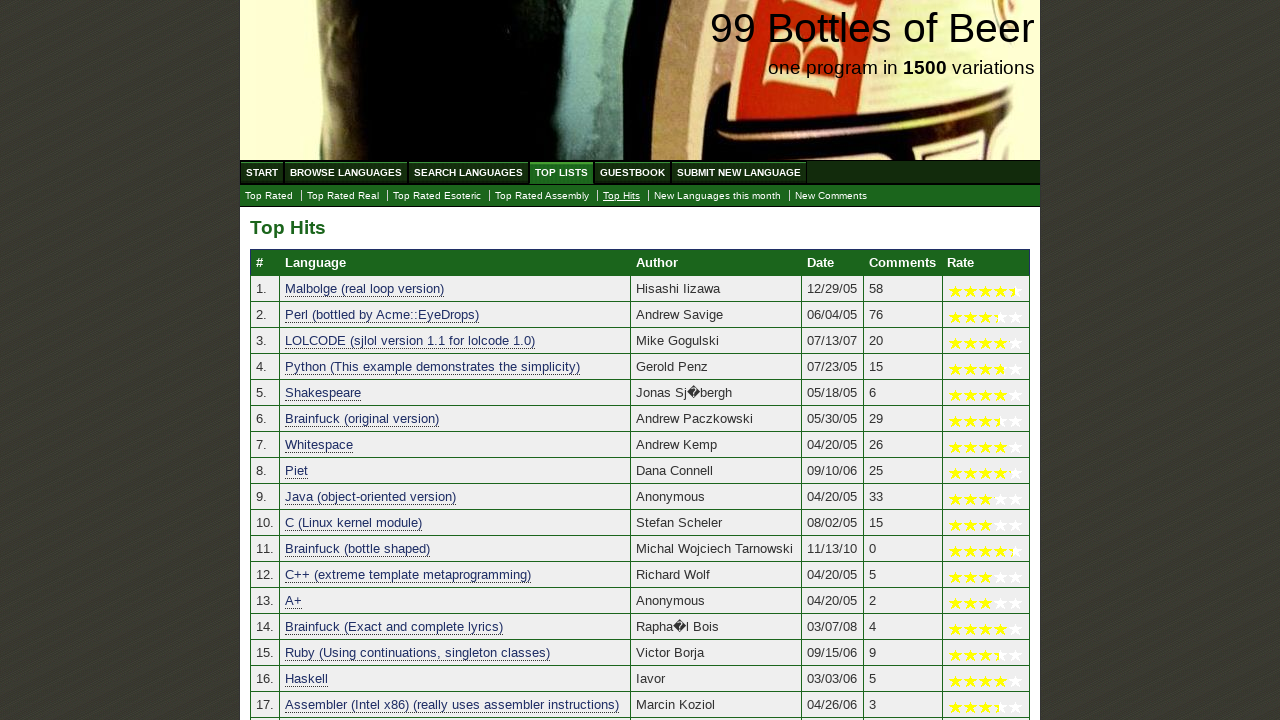

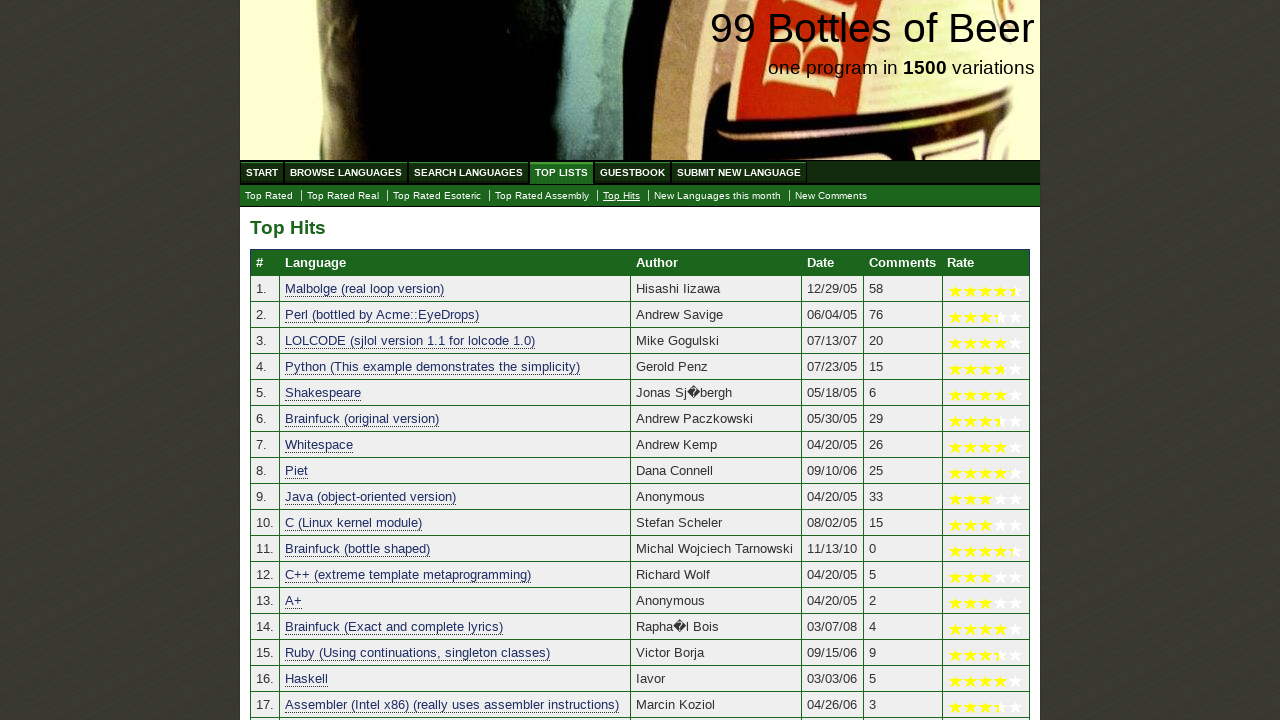